Tests current address textarea by entering an address and verifying the value

Starting URL: https://demoqa.com/automation-practice-form

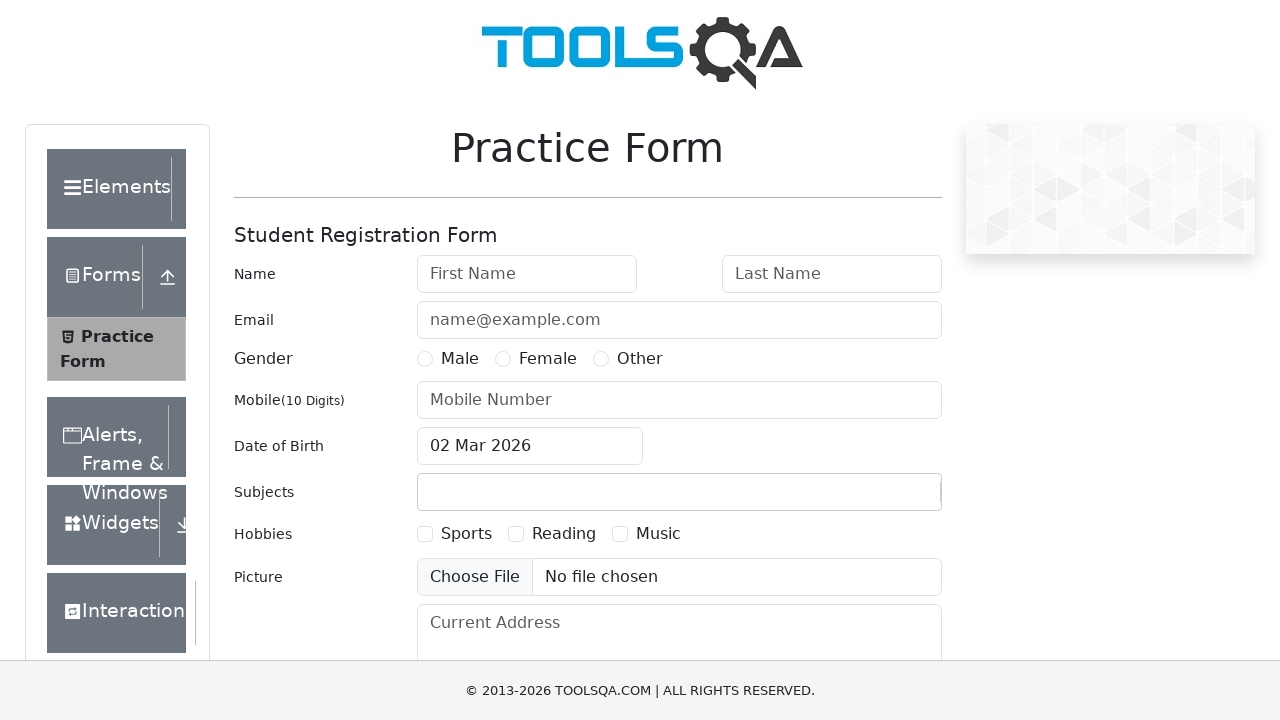

Scrolled current address textarea into view
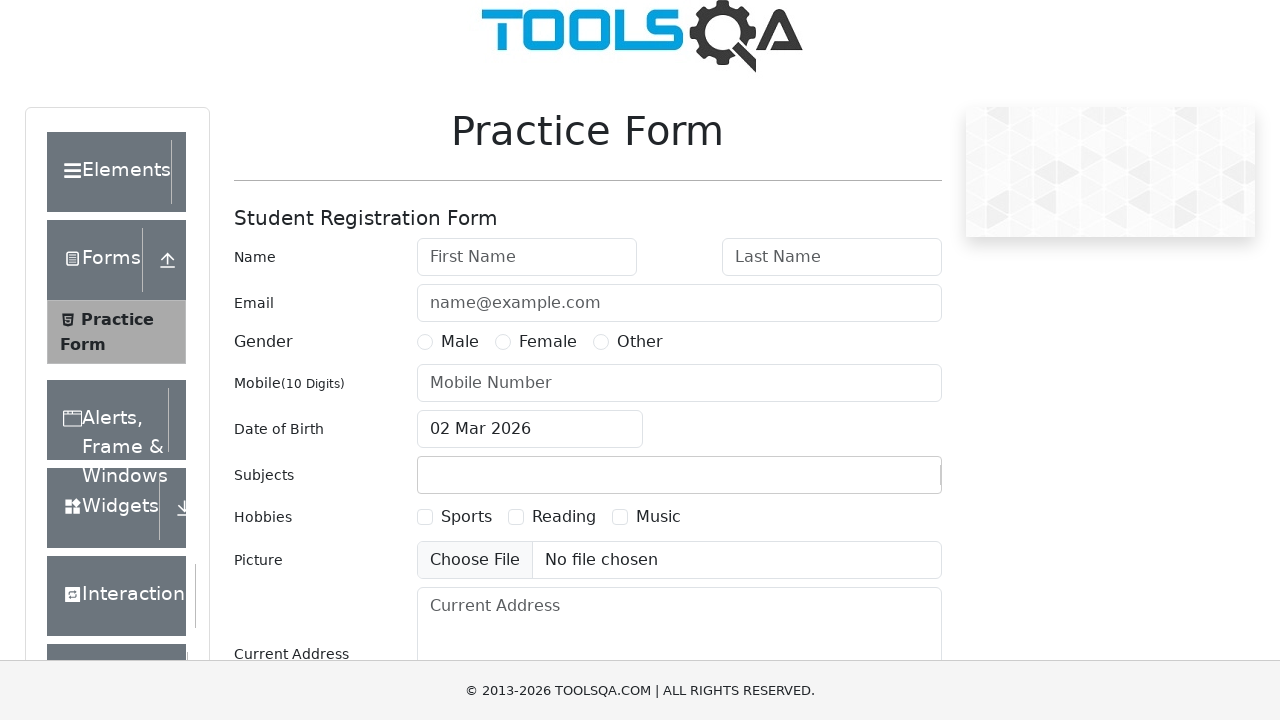

Clicked on current address textarea at (679, 654) on #currentAddress
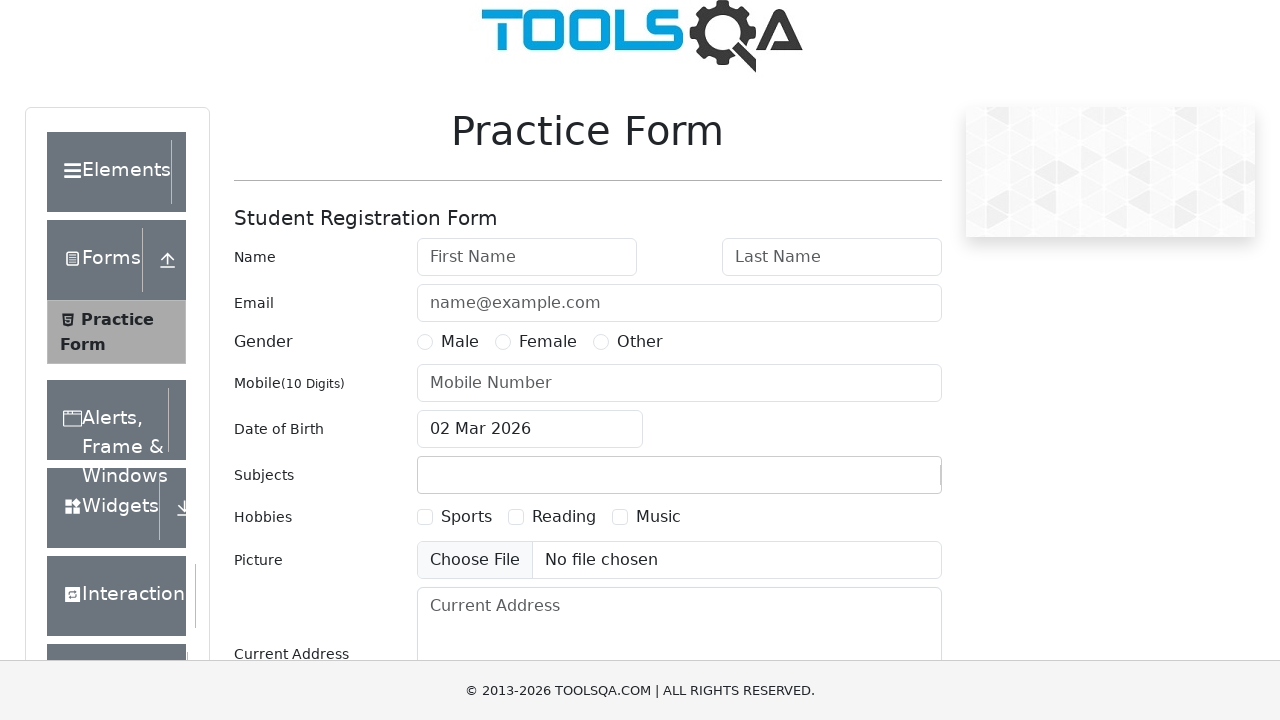

Filled current address textarea with '187 Ramalayam colony covai.' on #currentAddress
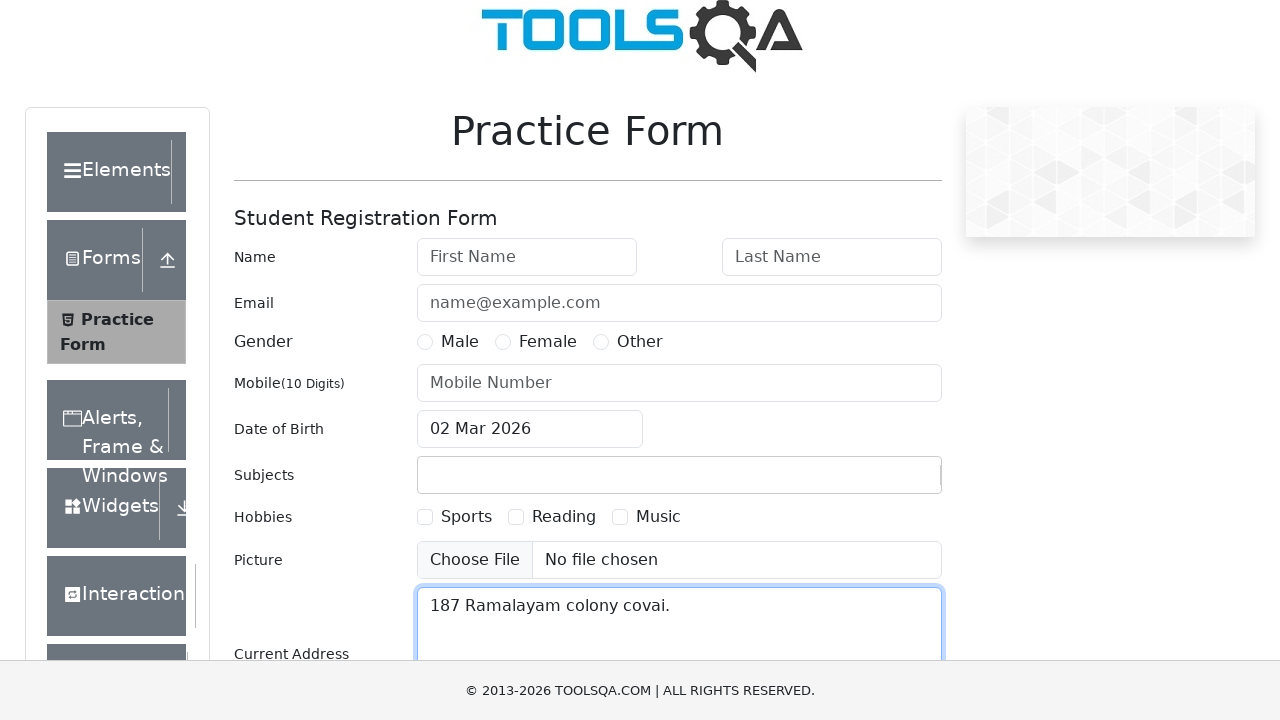

Verified that current address textarea contains '187 Ramalayam colony covai.'
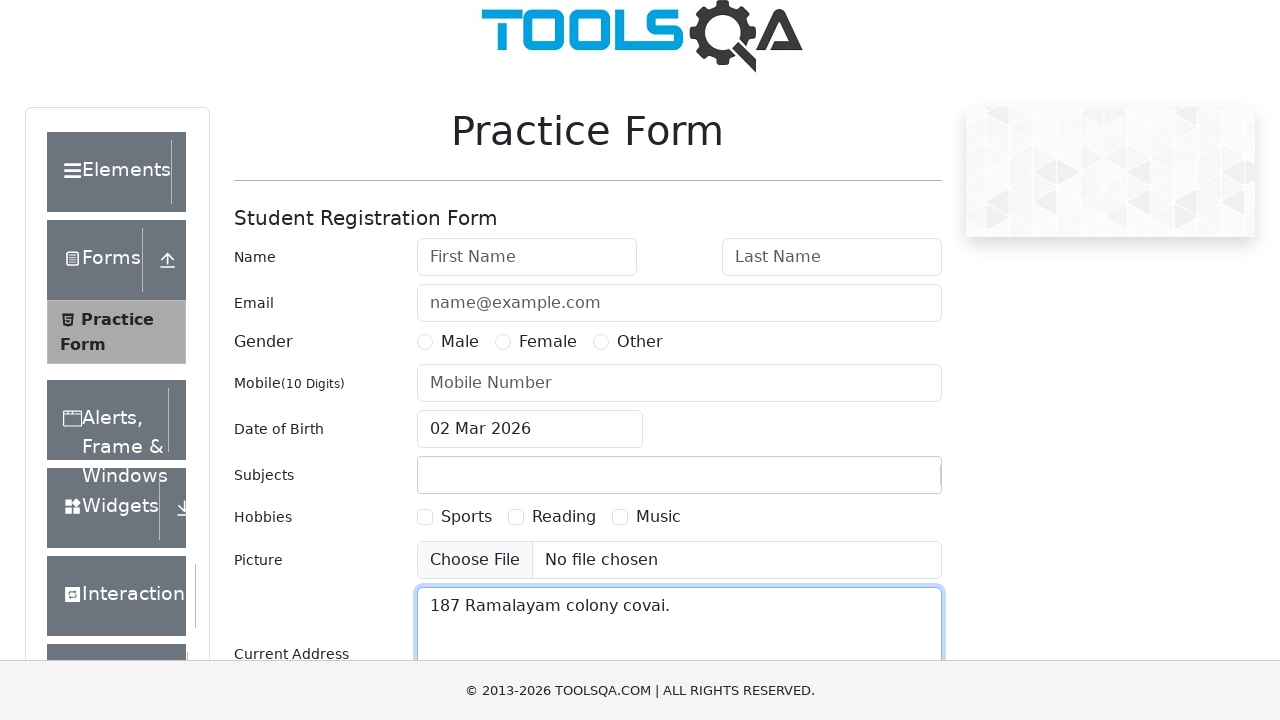

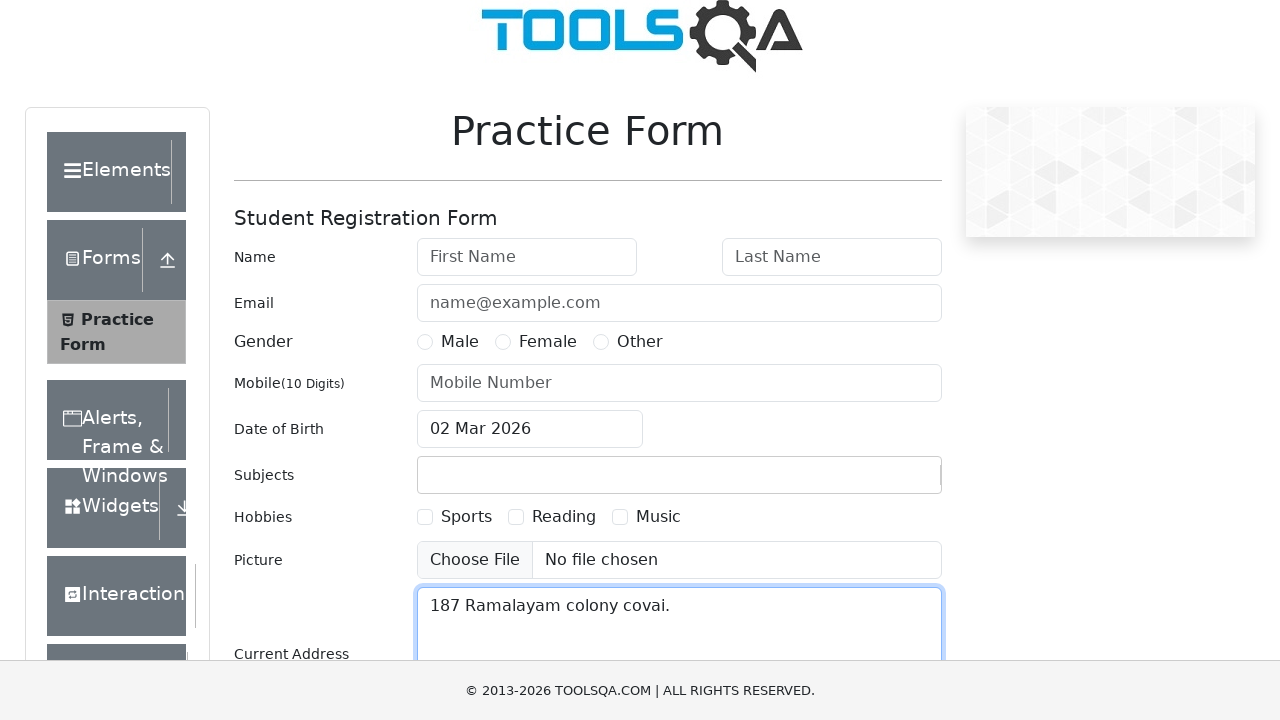